Tests submitting multiple files upload form without selecting files to validate error message

Starting URL: https://testautomationpractice.blogspot.com/

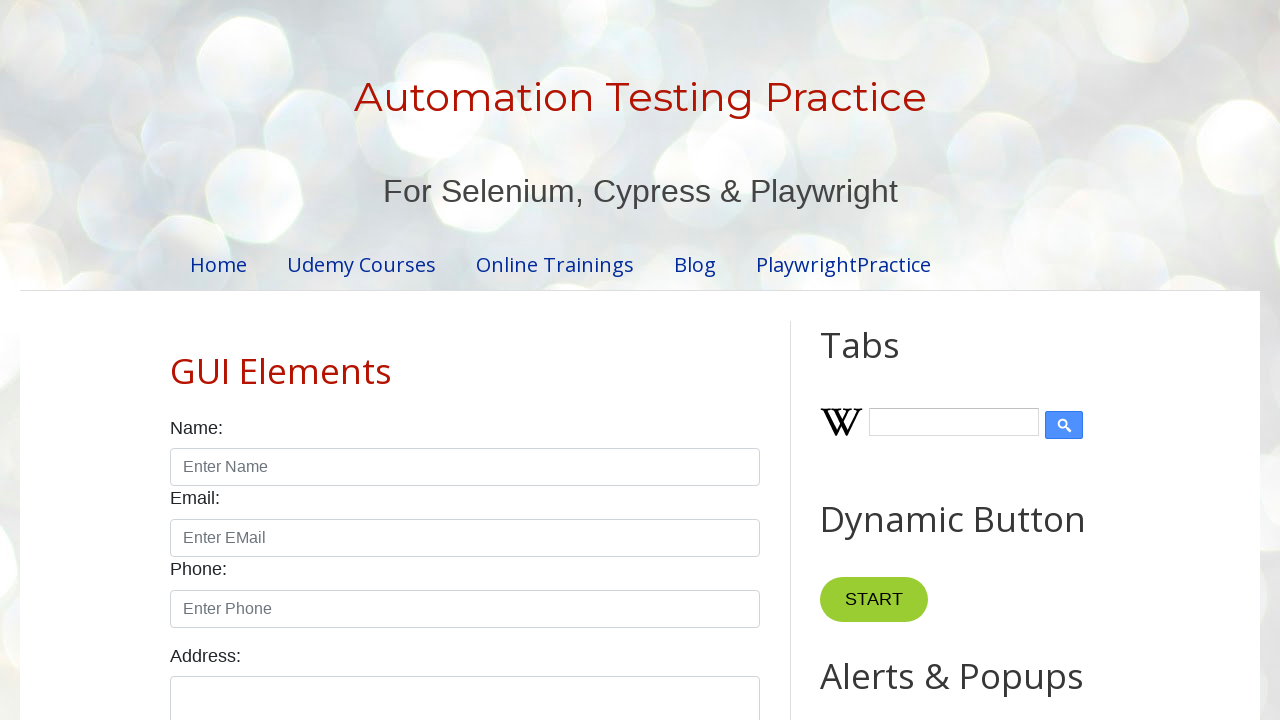

Clicked 'Upload Multiple Files' button without selecting files at (588, 361) on internal:role=button[name="Upload Multiple Files"i]
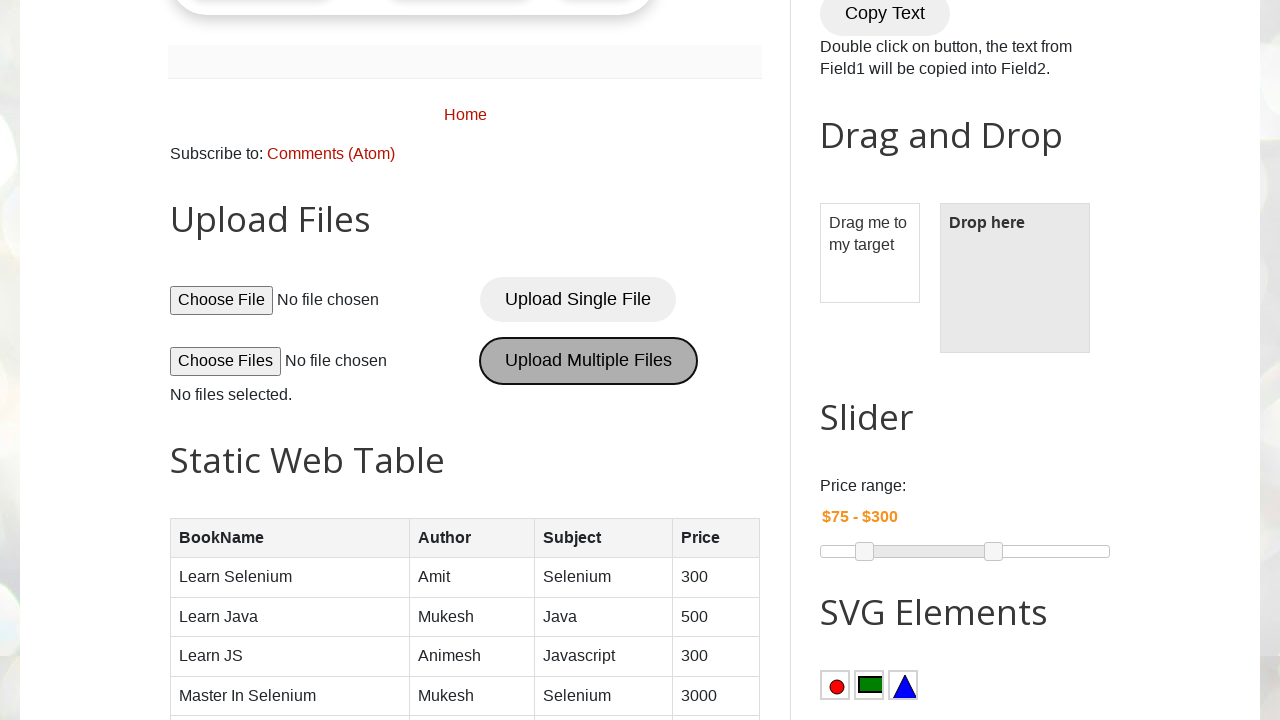

Validation error message appeared
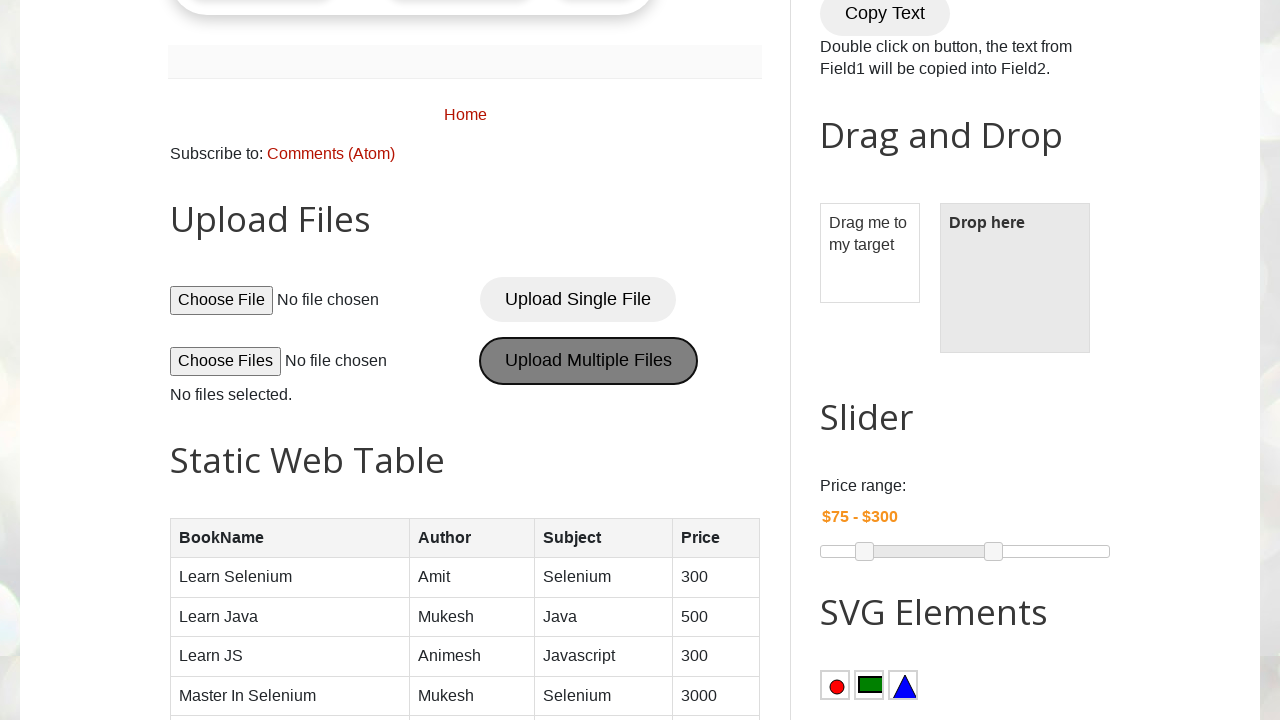

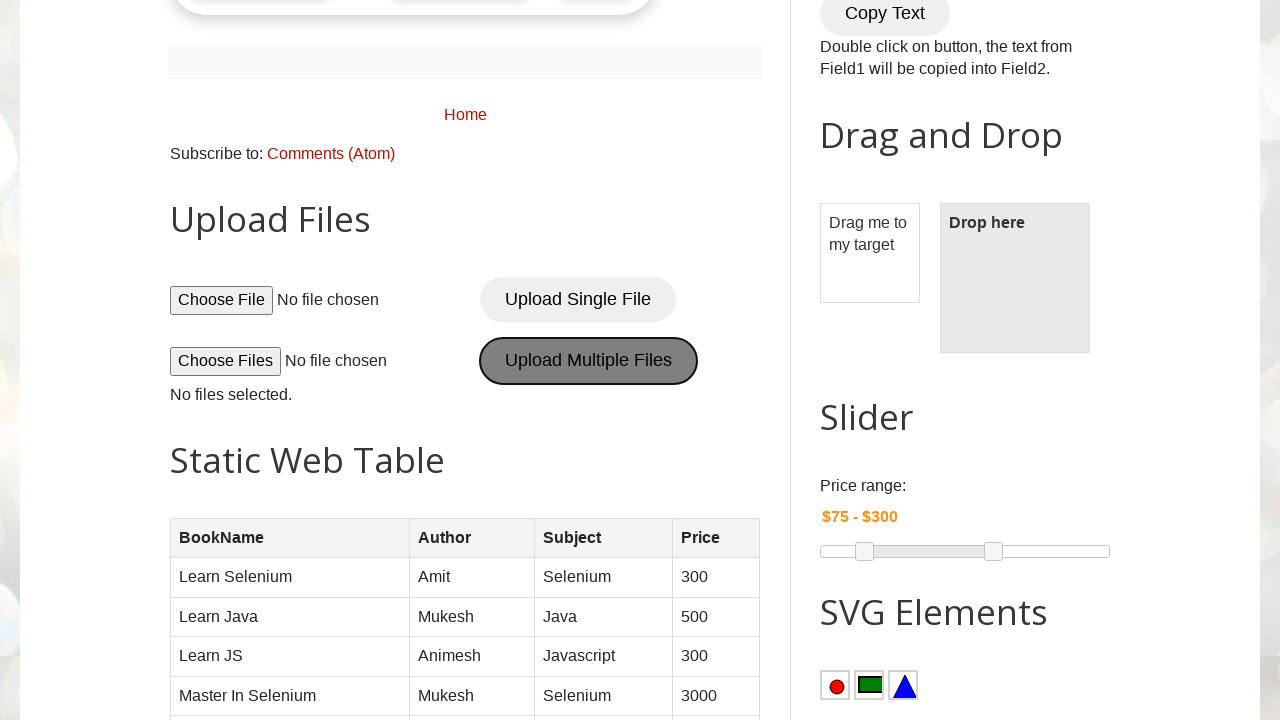